Tests iframe handling using Playwright's frame_locator API by navigating to an iframes practice page and clicking the theme toggle button inside an embedded iframe

Starting URL: https://practice-automation.com/iframes/

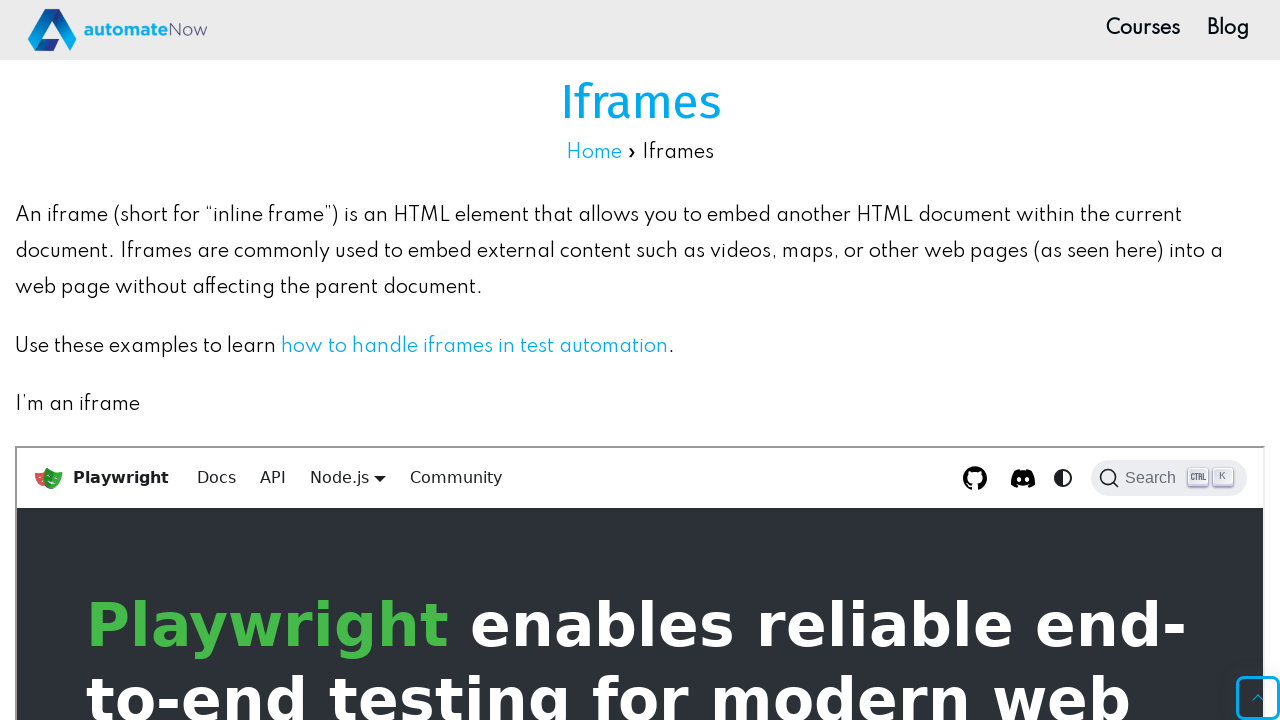

Waited for 'Iframes' page header to be visible
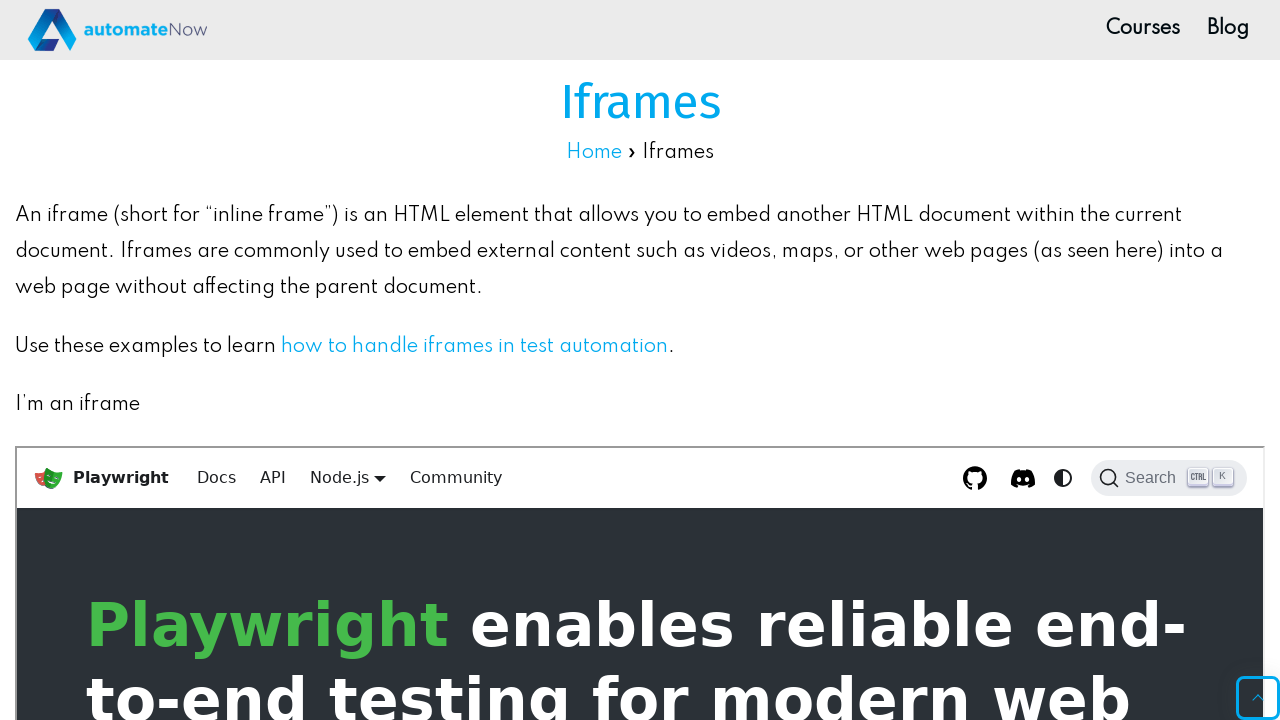

Located iframe with ID 'iframe-1'
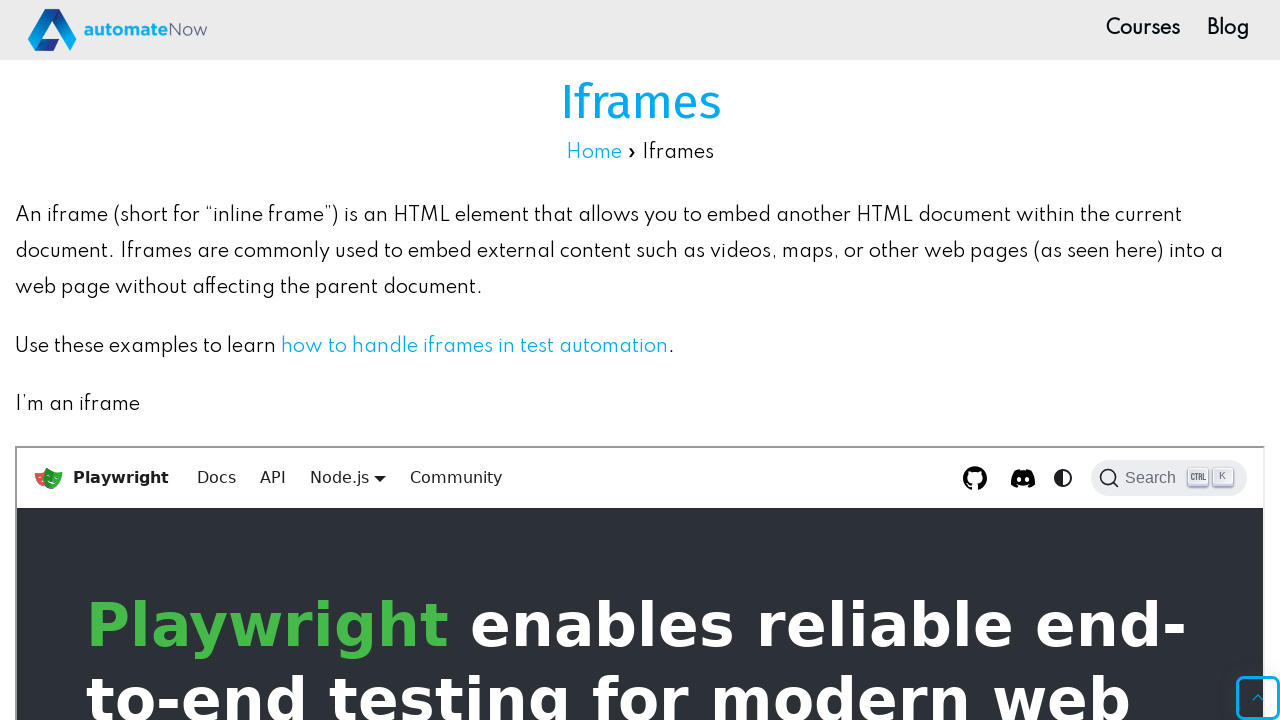

Clicked theme toggle button inside iframe at (1063, 478) on #iframe-1 >> internal:control=enter-frame >> nav[aria-label="Main"] .toggle_vylO
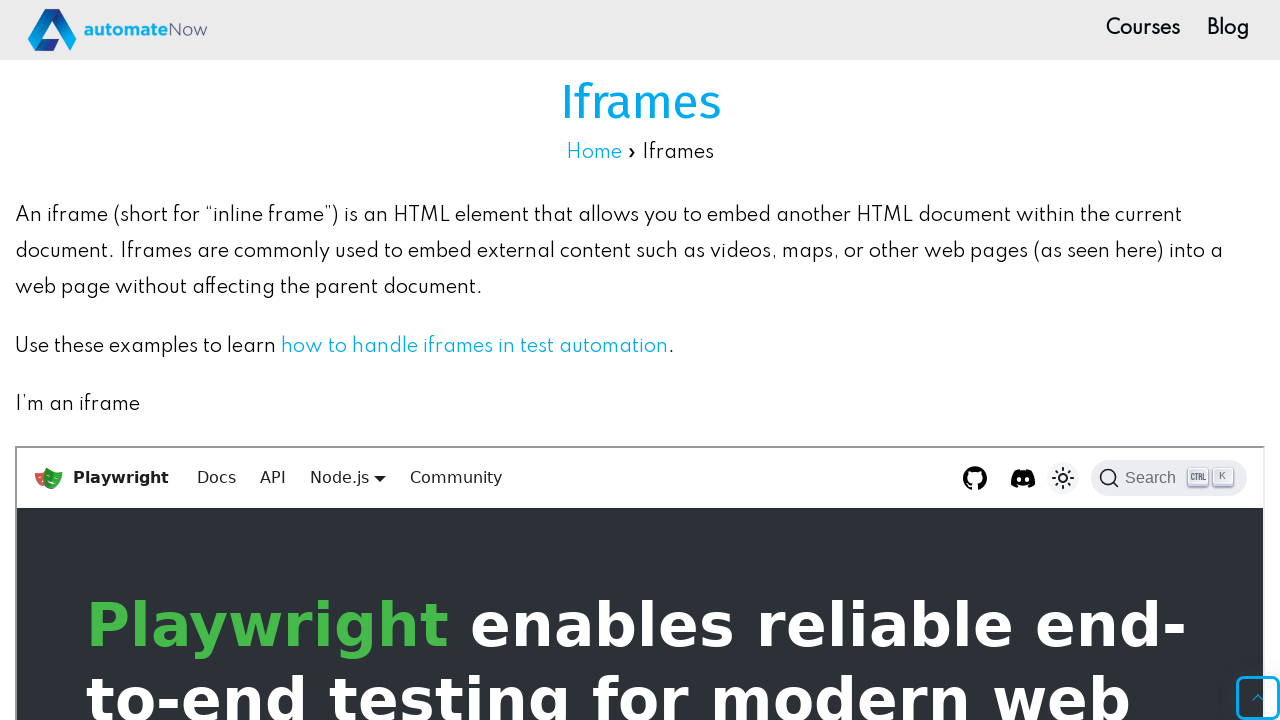

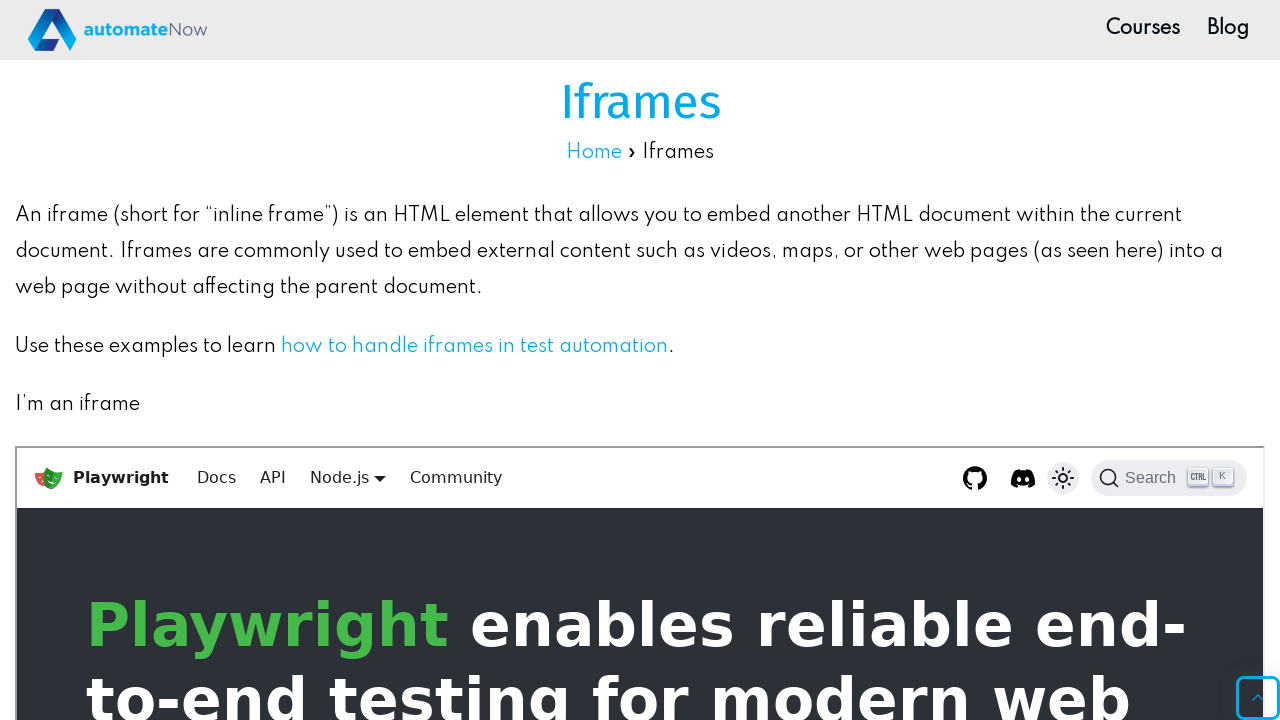